Tests horizontal slider interaction by dragging the slider to its maximum position

Starting URL: https://the-internet.herokuapp.com/horizontal_slider

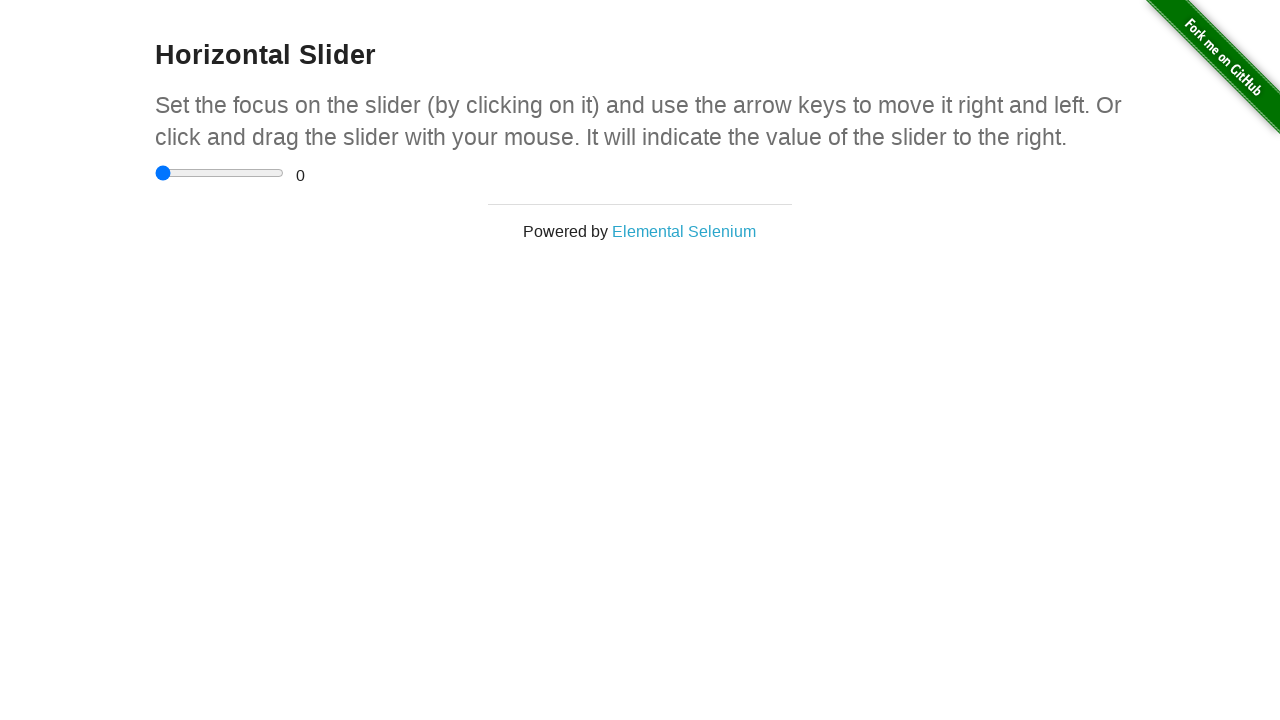

Located the horizontal slider element
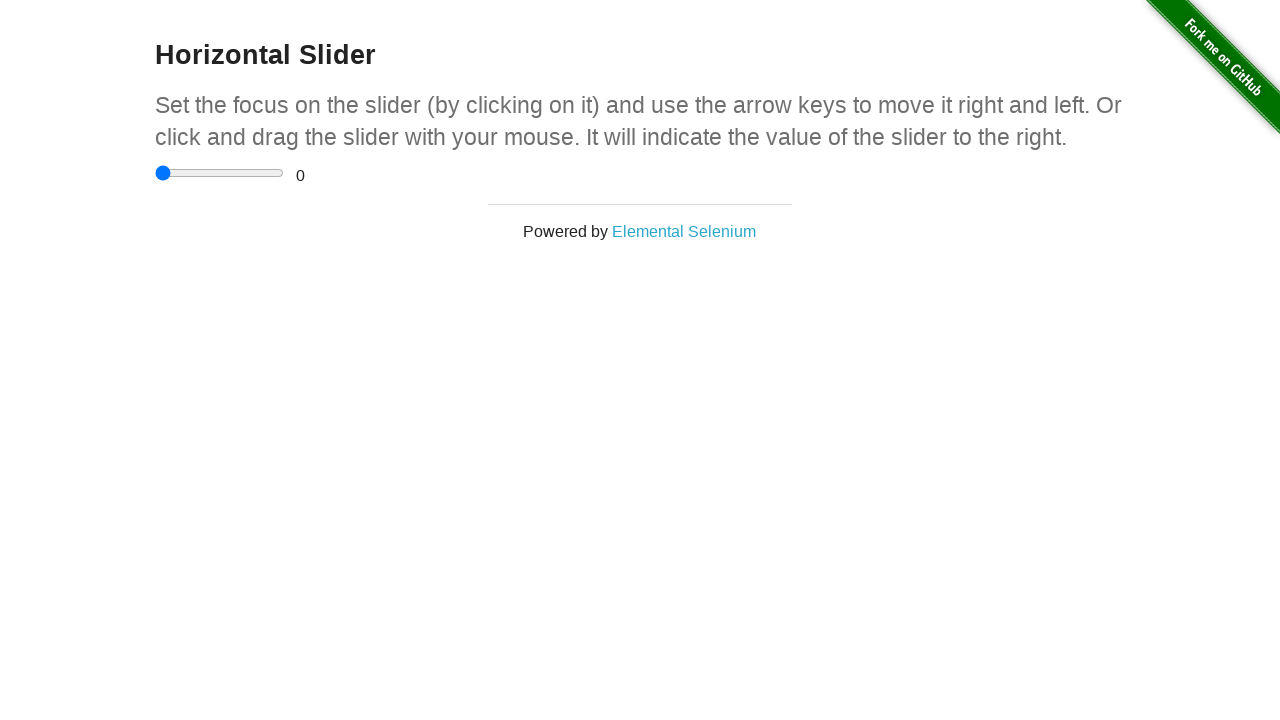

Retrieved bounding box of slider element
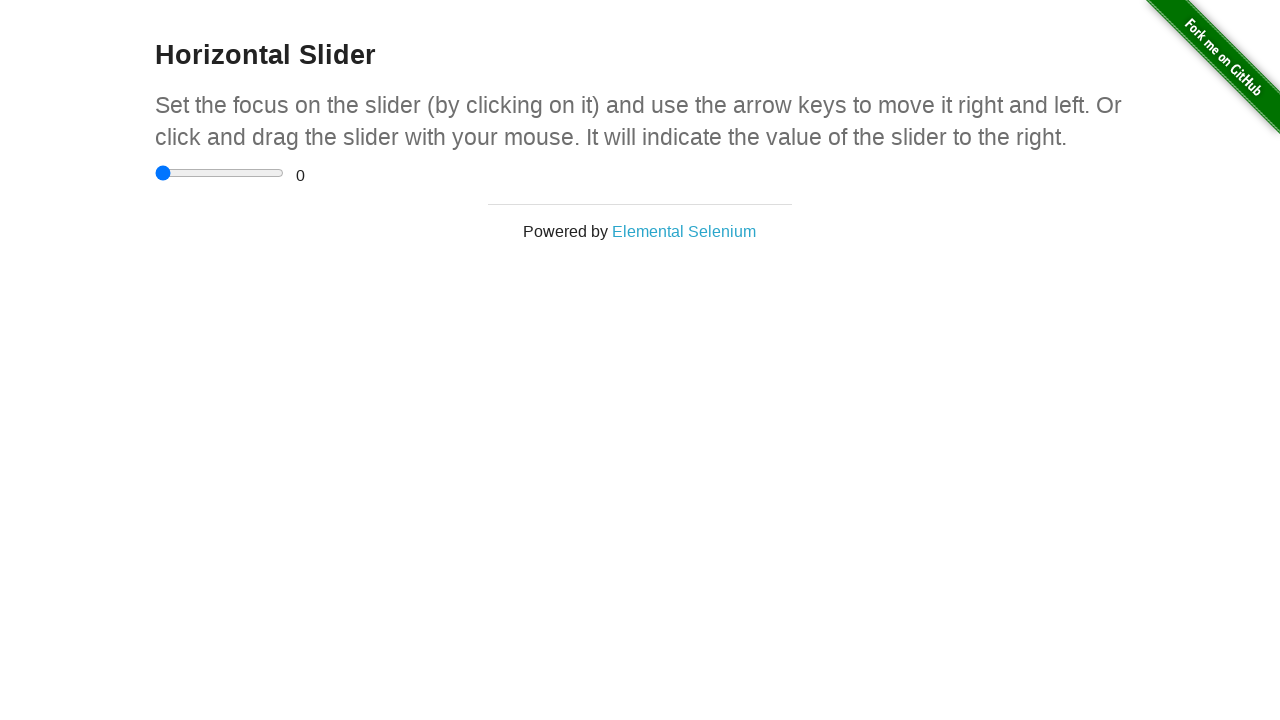

Moved mouse to center of slider at (220, 173)
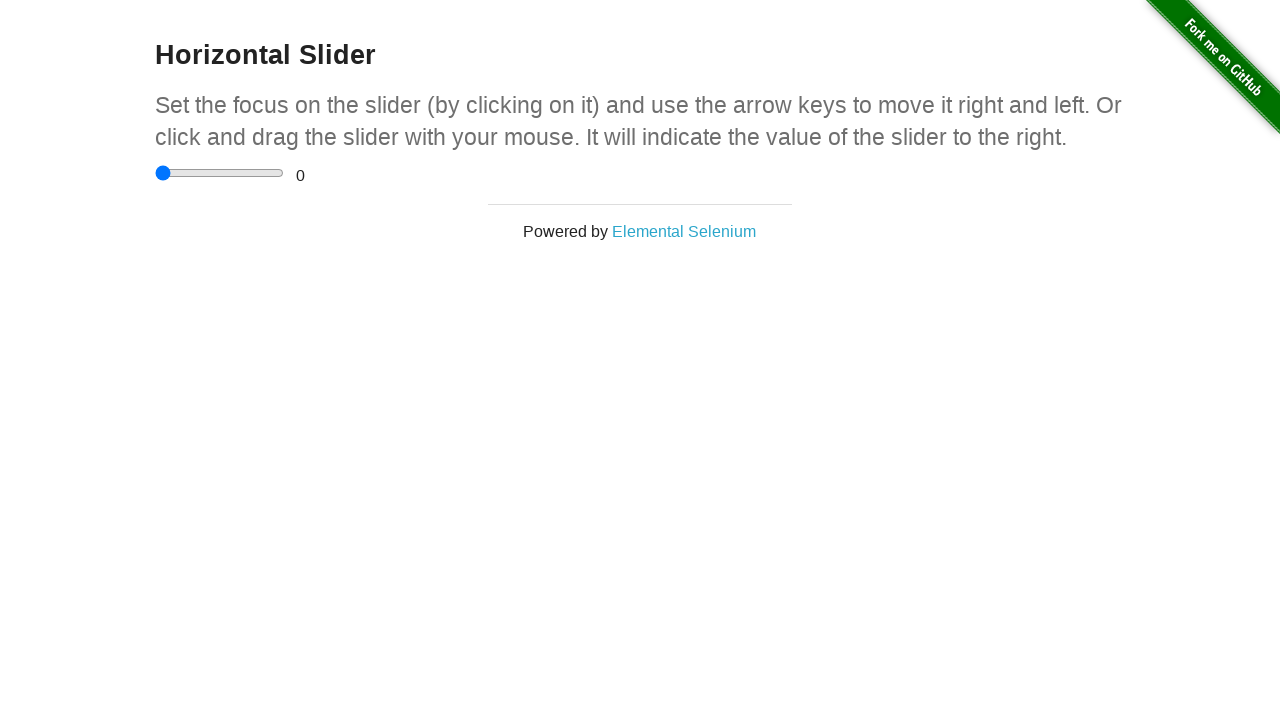

Pressed mouse button down on slider at (220, 173)
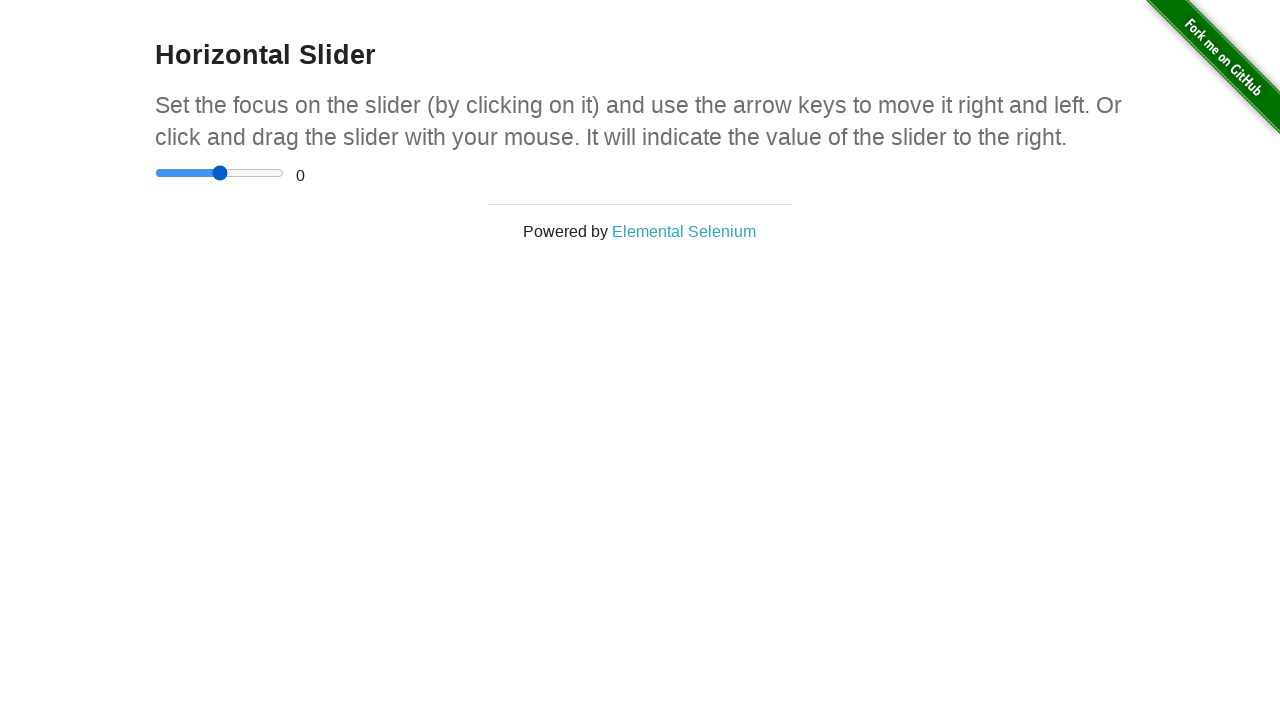

Dragged slider to the far right at (284, 173)
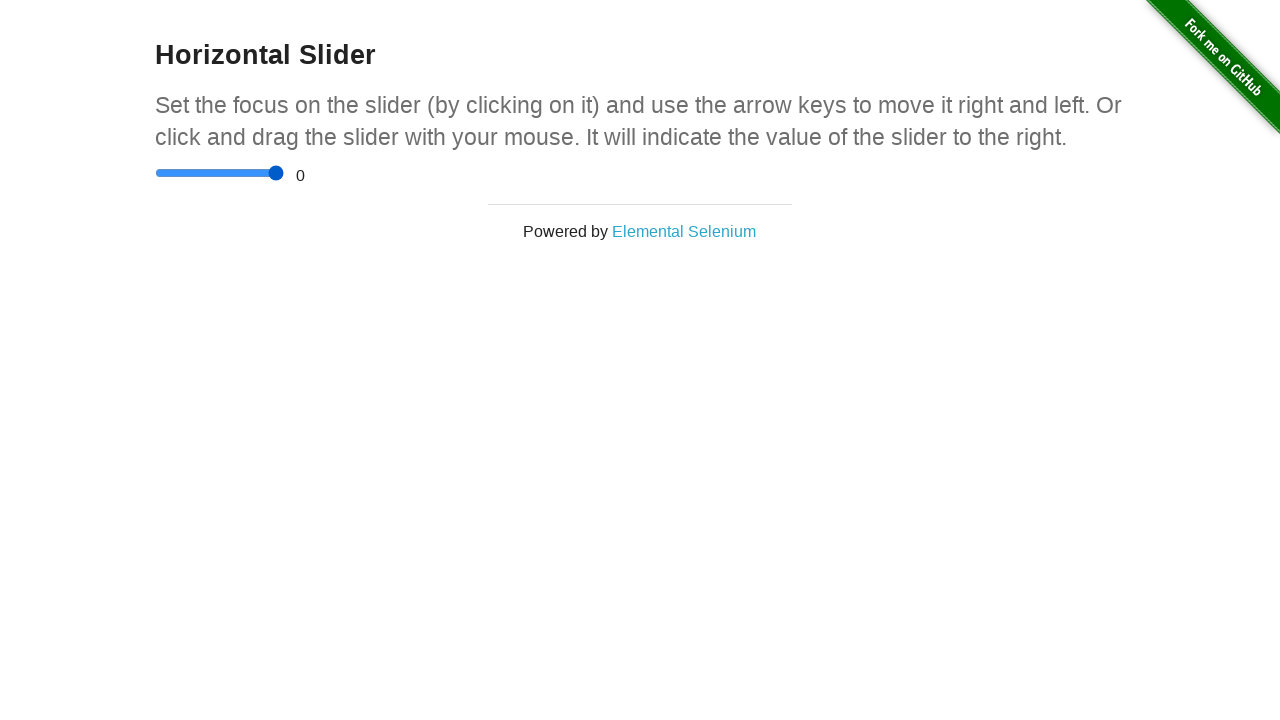

Released mouse button to complete slider drag at (284, 173)
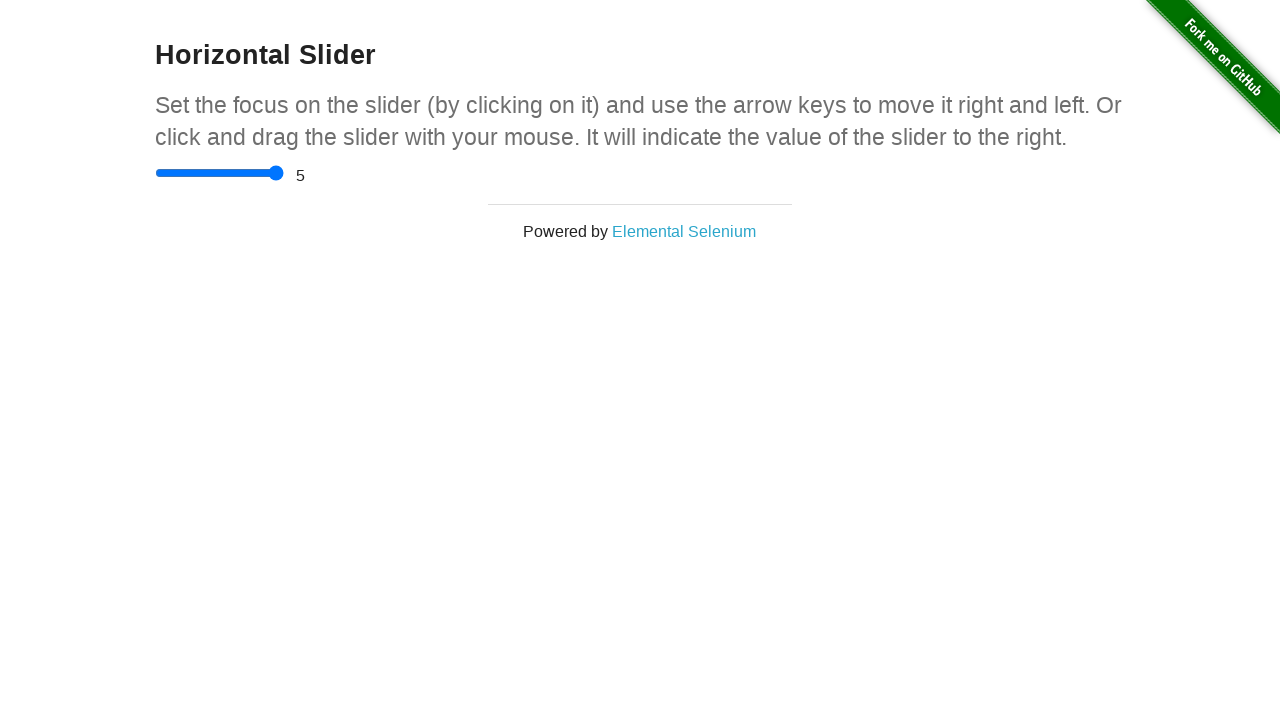

Verified slider value changed to 5
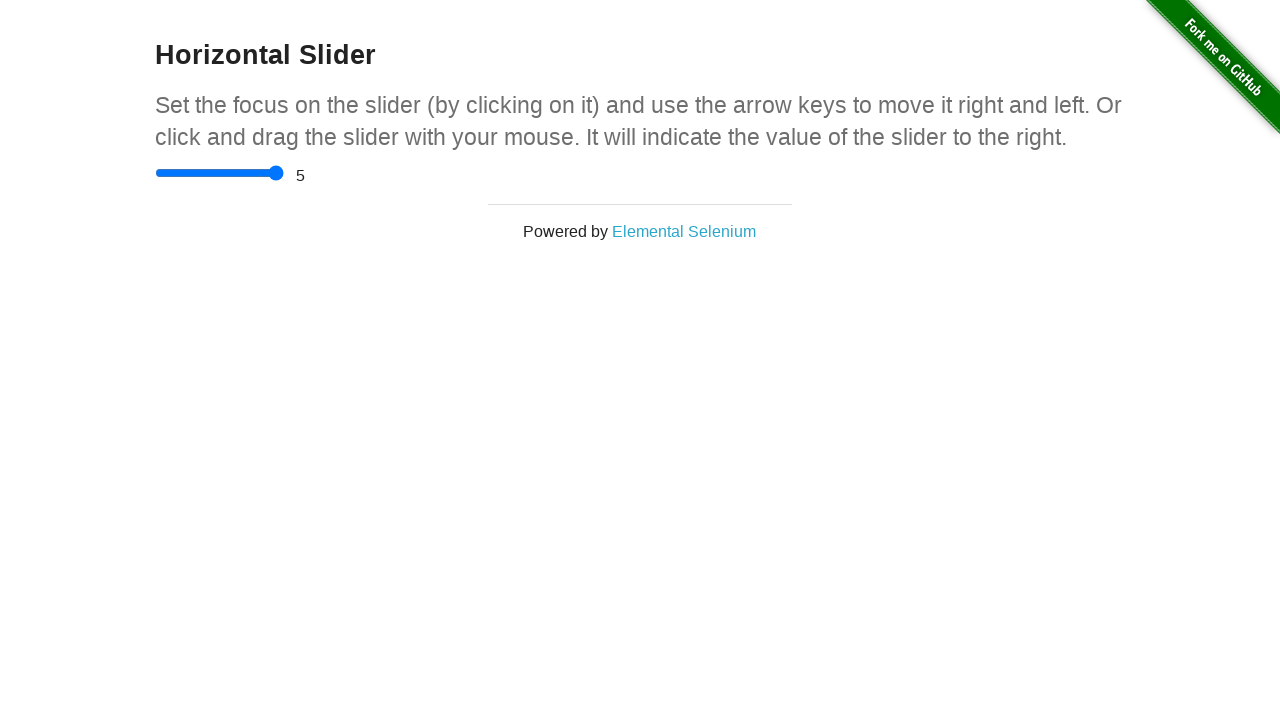

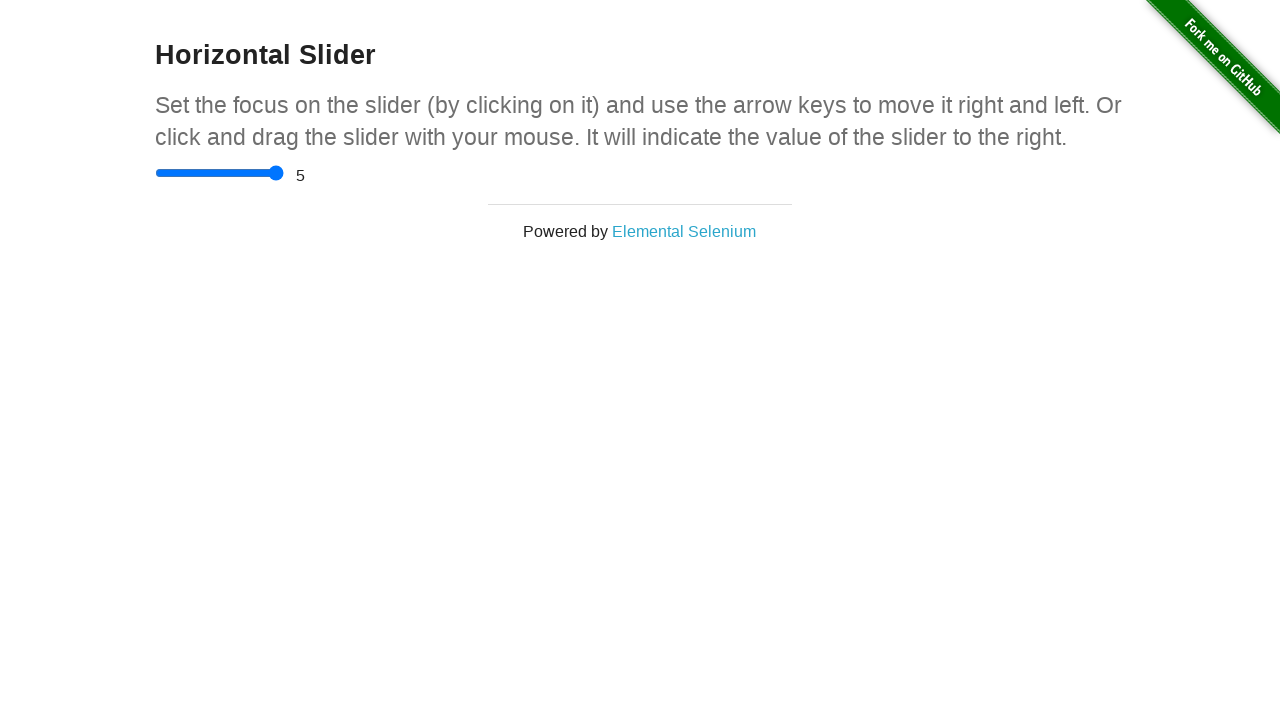